Tests that the product grid view is displayed correctly on the Apparel category page

Starting URL: https://www.mollyjogger.com/

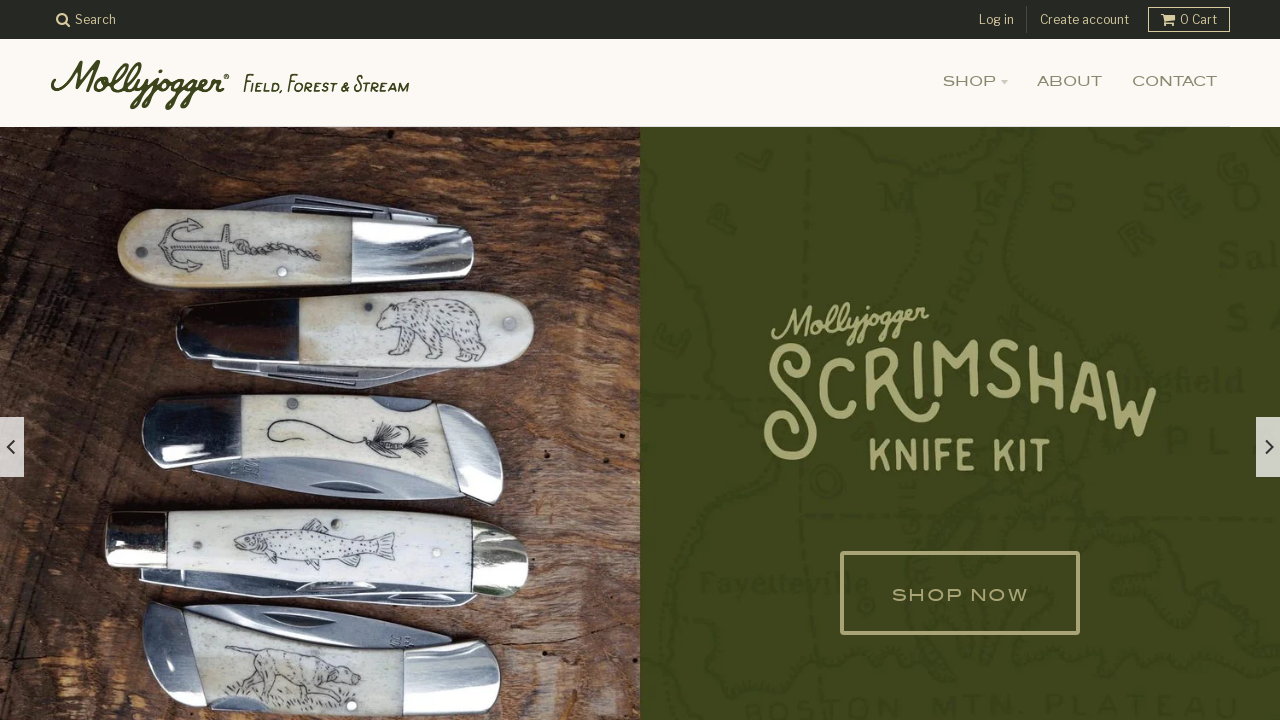

Hovered over Shop navigation link at (975, 82) on #page >> internal:role=navigation >> internal:role=link[name="Shop"s]
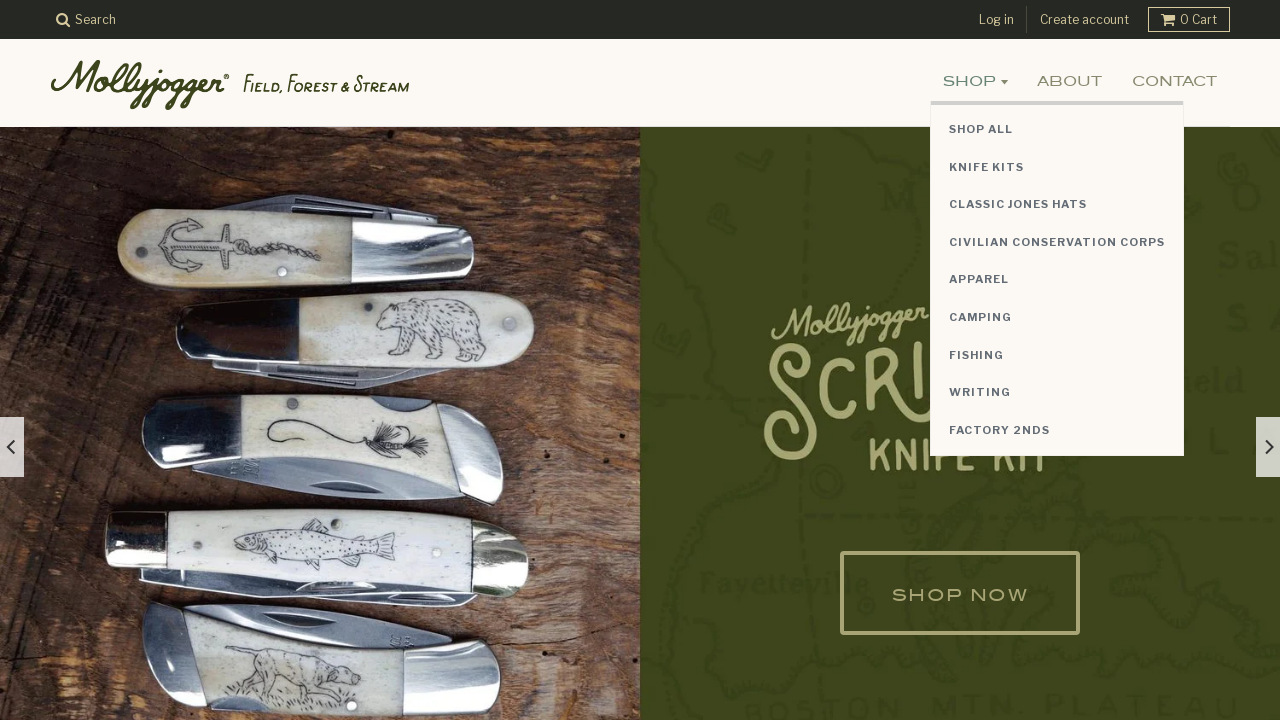

Clicked on Apparel category link at (1057, 280) on internal:role=link[name="Apparel"s]
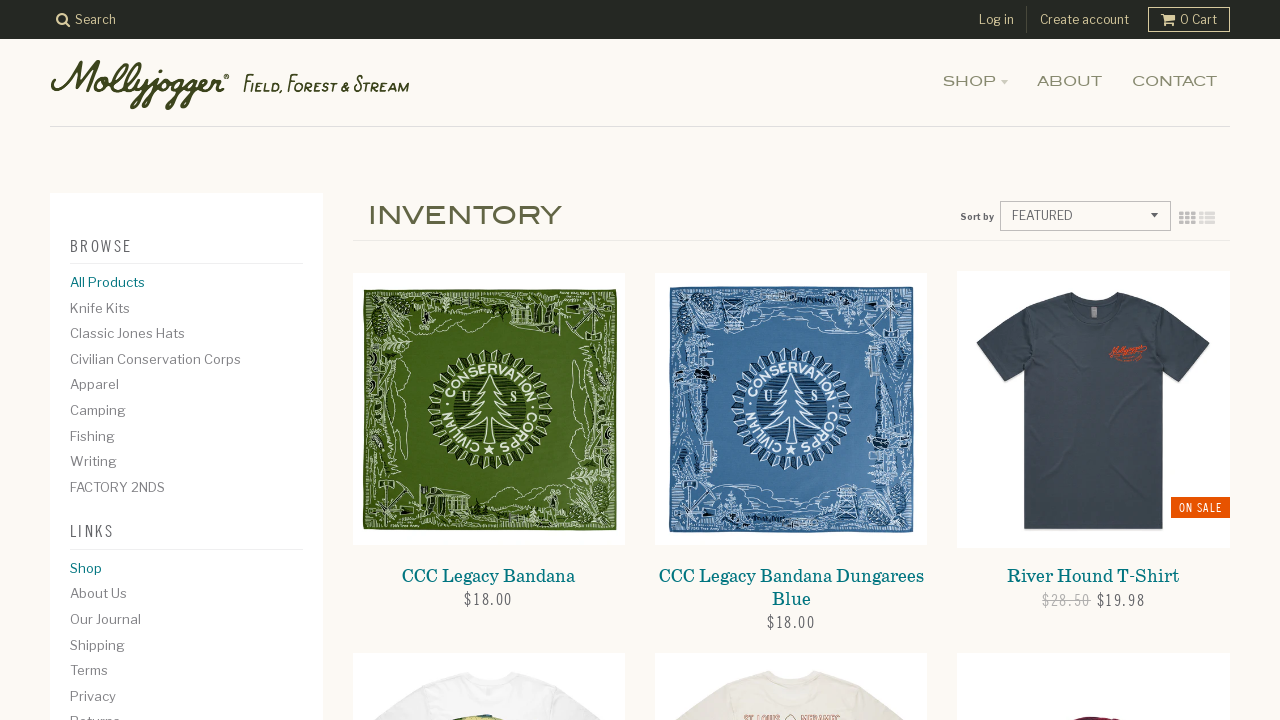

Clicked on Grid view button at (1187, 219) on internal:role=button[name="Grid view"i]
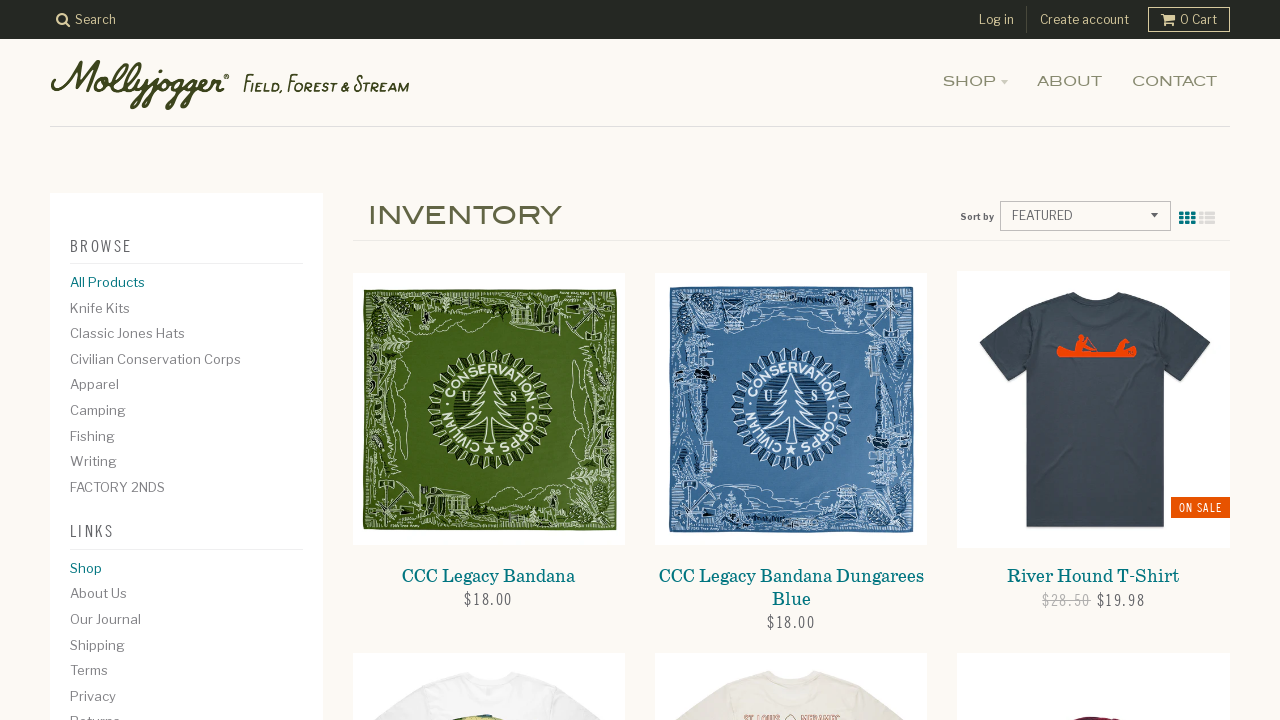

Grid view container loaded and became visible
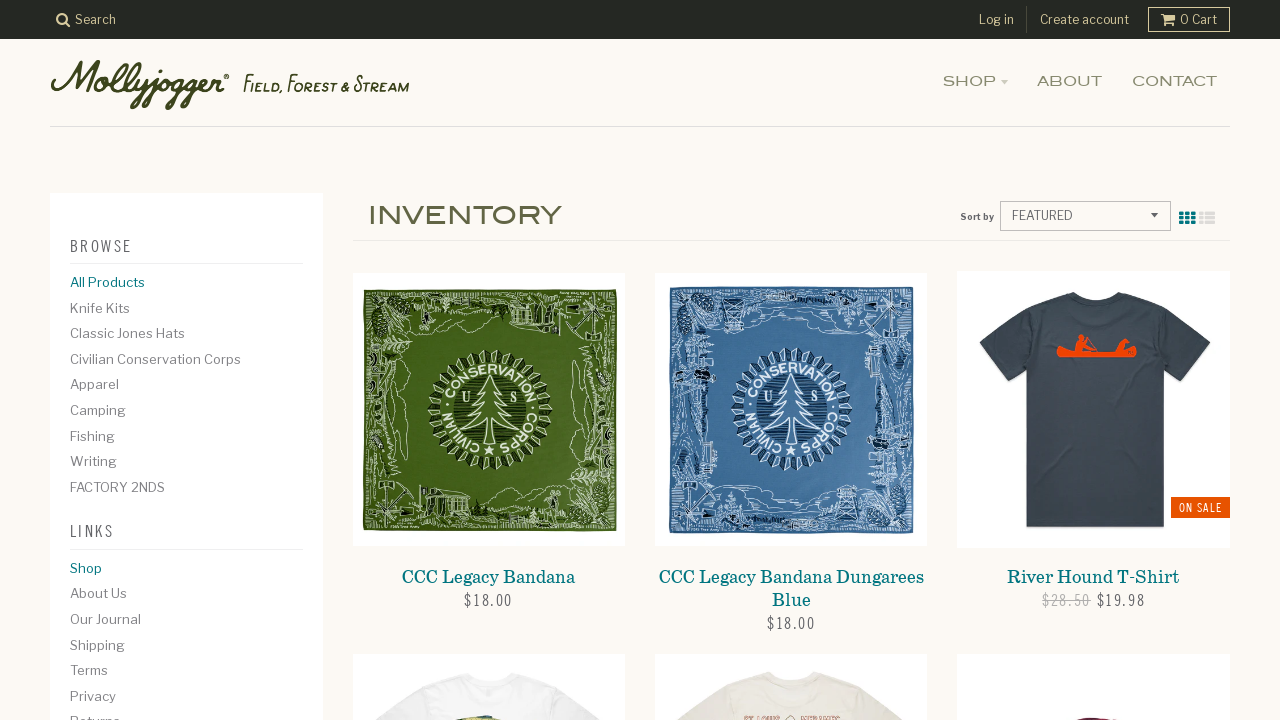

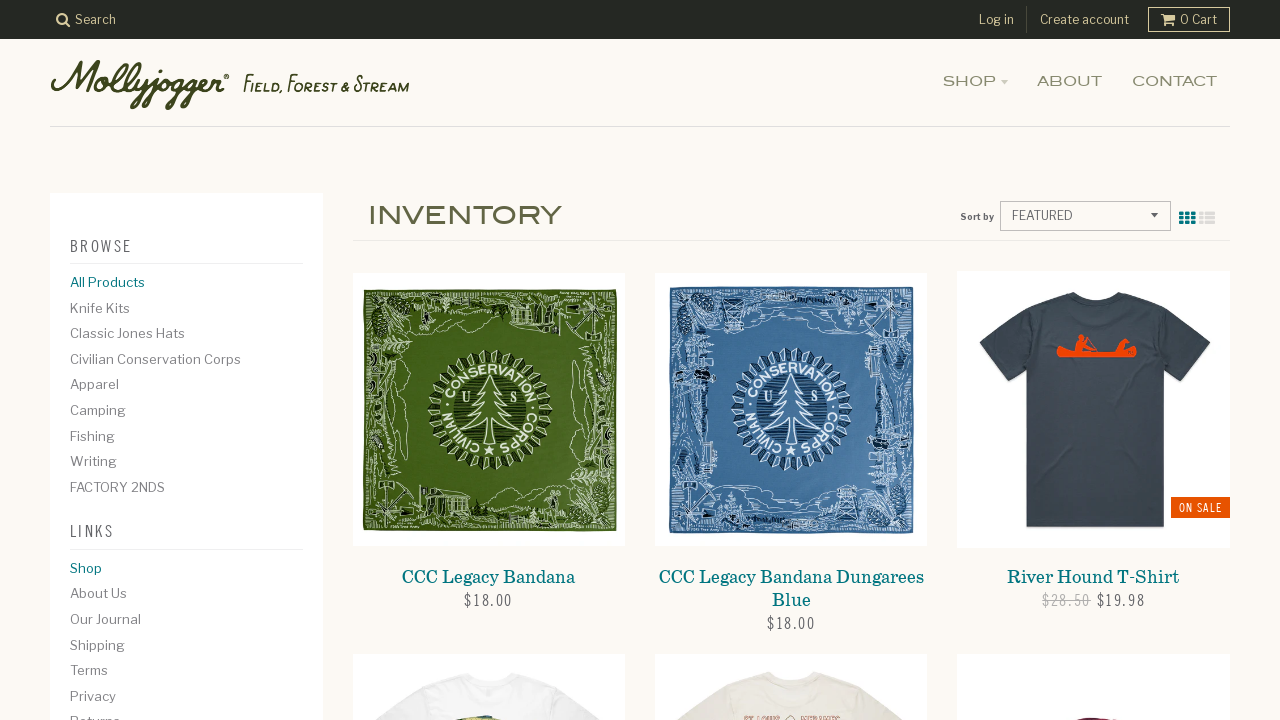